Tests button interactions on jQuery UI demo page by clicking buttons within an iframe and then clicking the view source link

Starting URL: https://jqueryui.com/button/

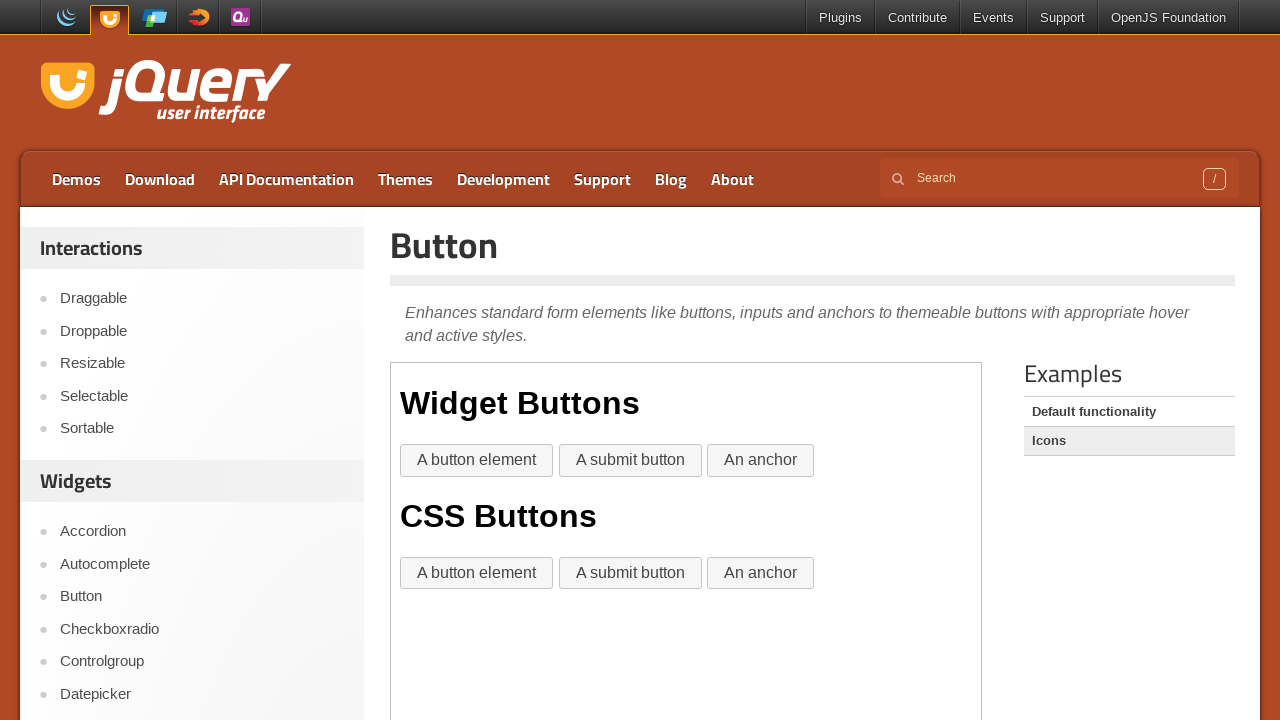

Located demo iframe
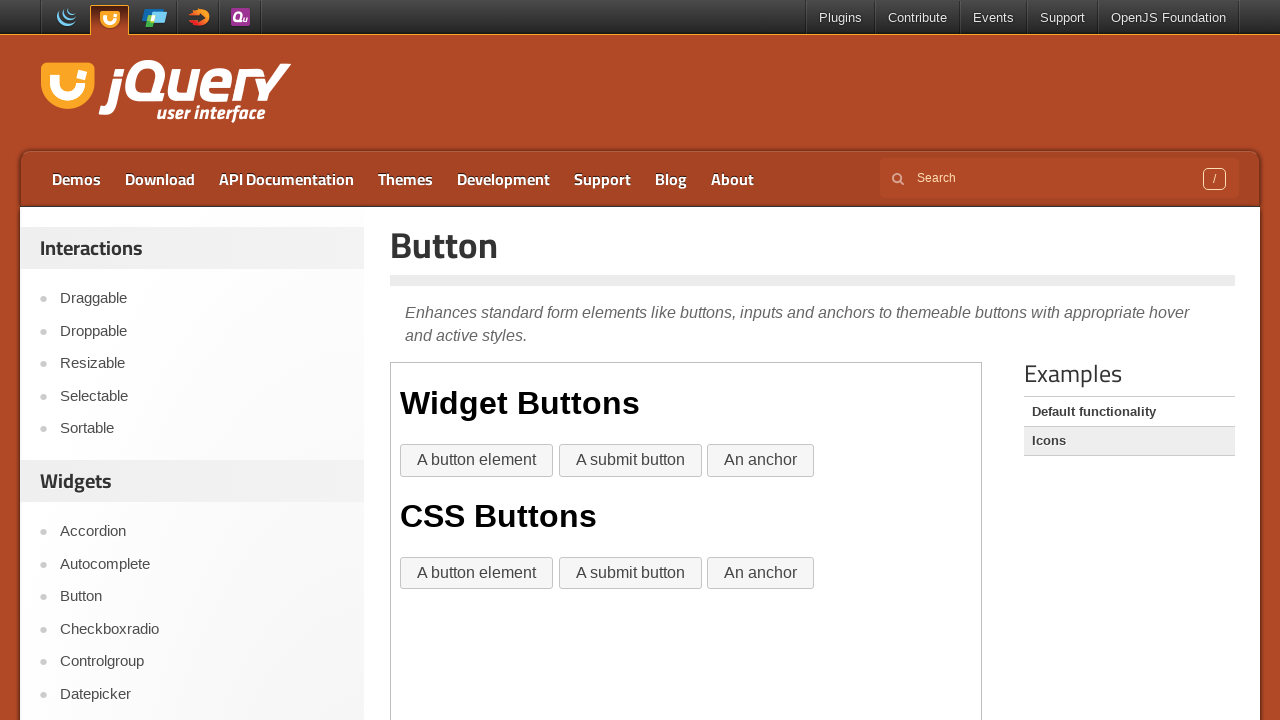

Clicked first button in demo iframe at (477, 461) on .demo-frame >> internal:control=enter-frame >> xpath=/html/body/div/button
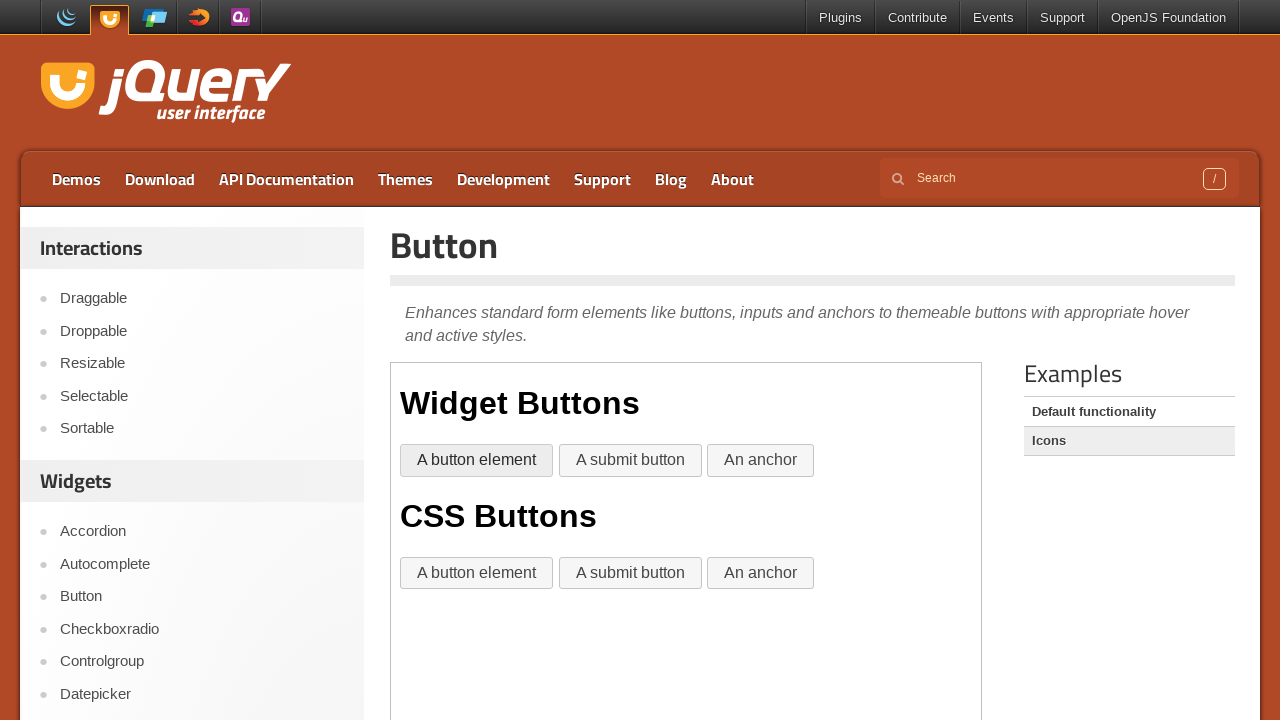

Clicked second button in demo iframe at (477, 573) on .demo-frame >> internal:control=enter-frame >> xpath=/html/body/button
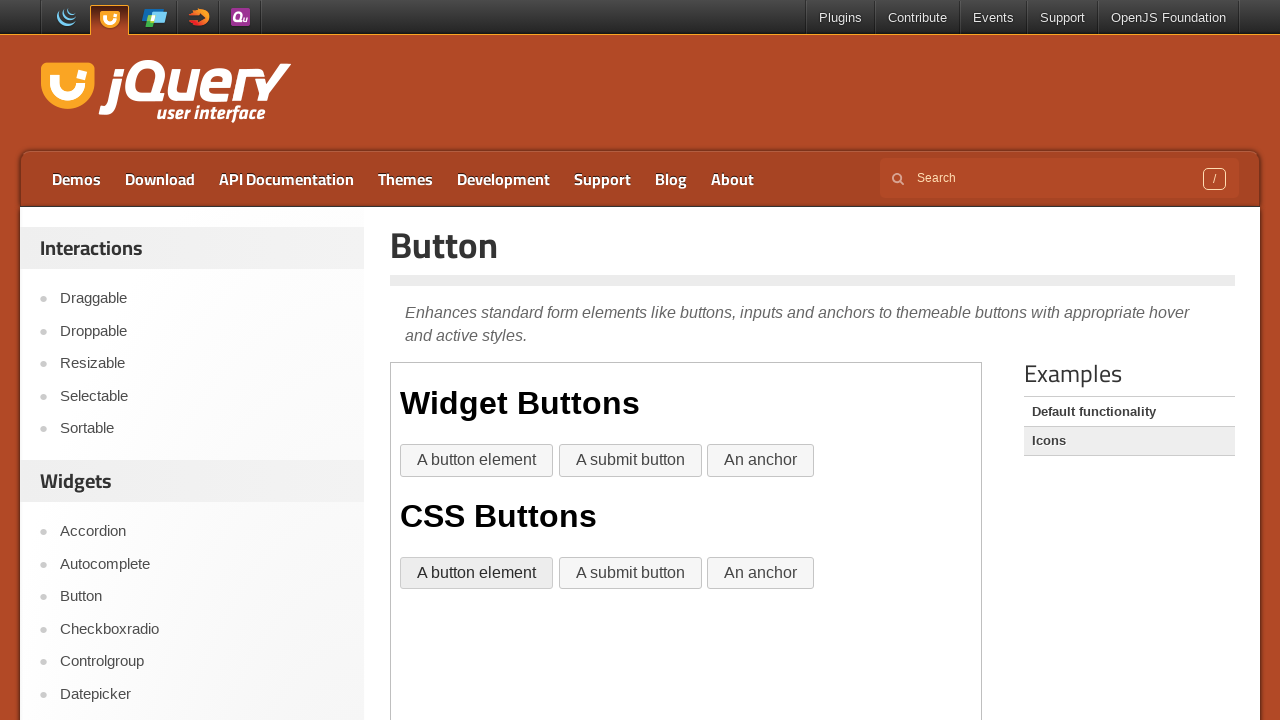

Located 'view source' link
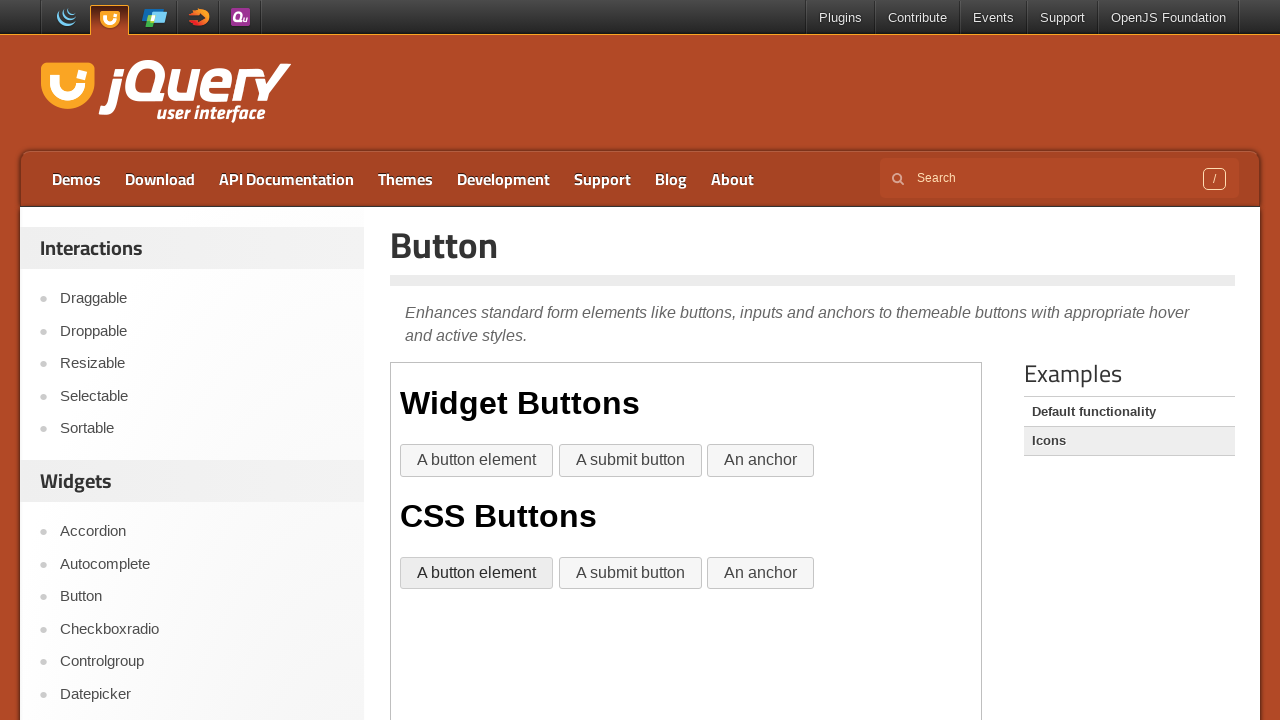

Scrolled 'view source' link into view
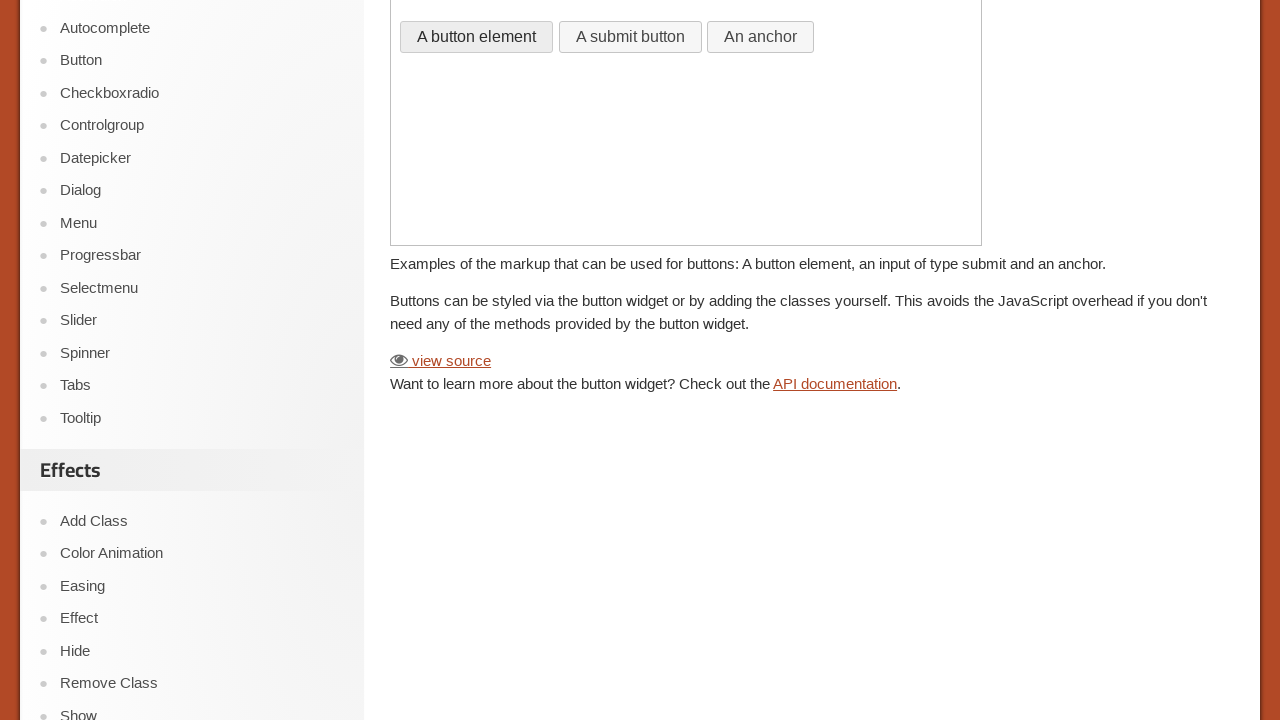

Clicked 'view source' link at (399, 360) on text=view source
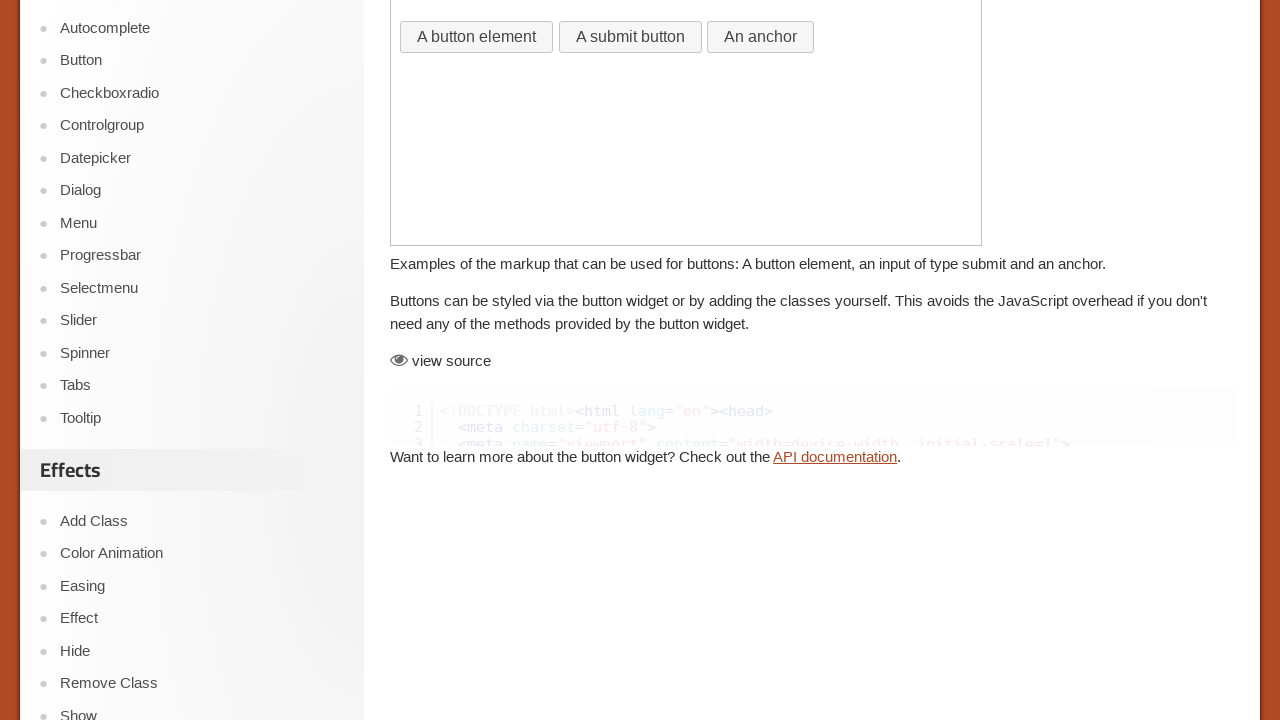

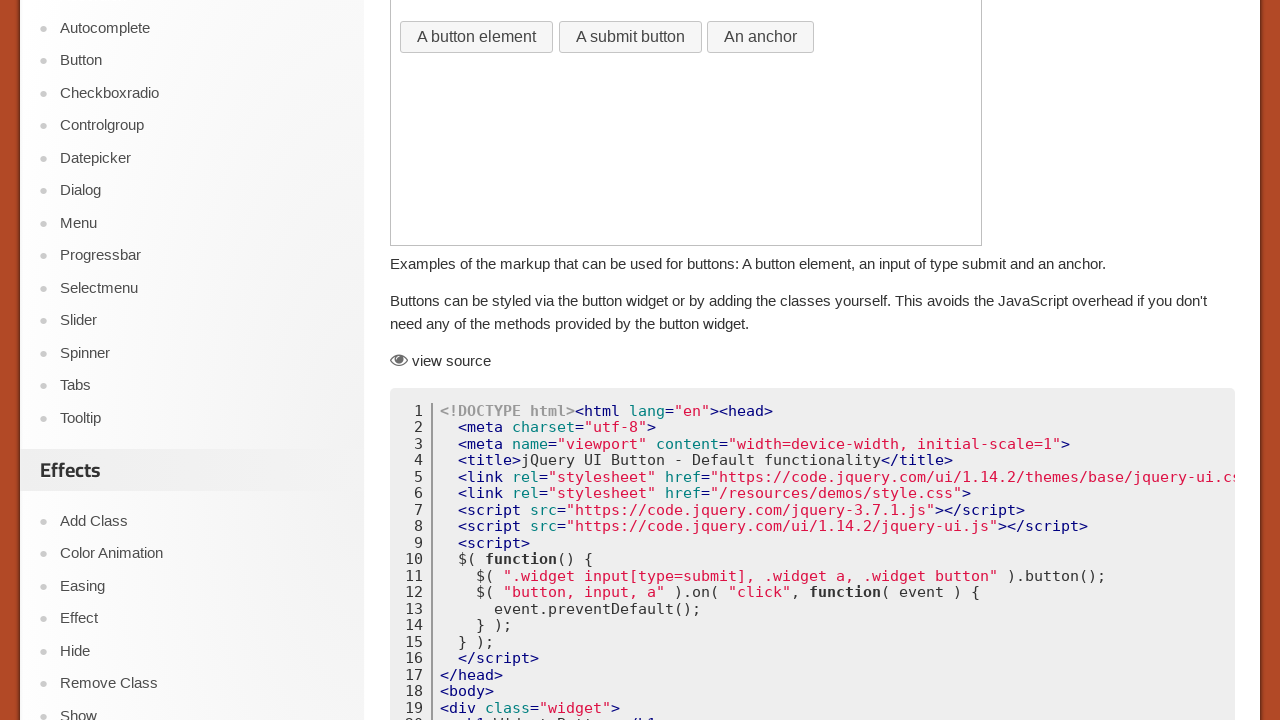